Tests iframe interaction by switching into a frame, reading text content, then switching back to the main page and clicking an element

Starting URL: https://demoqa.com/frames

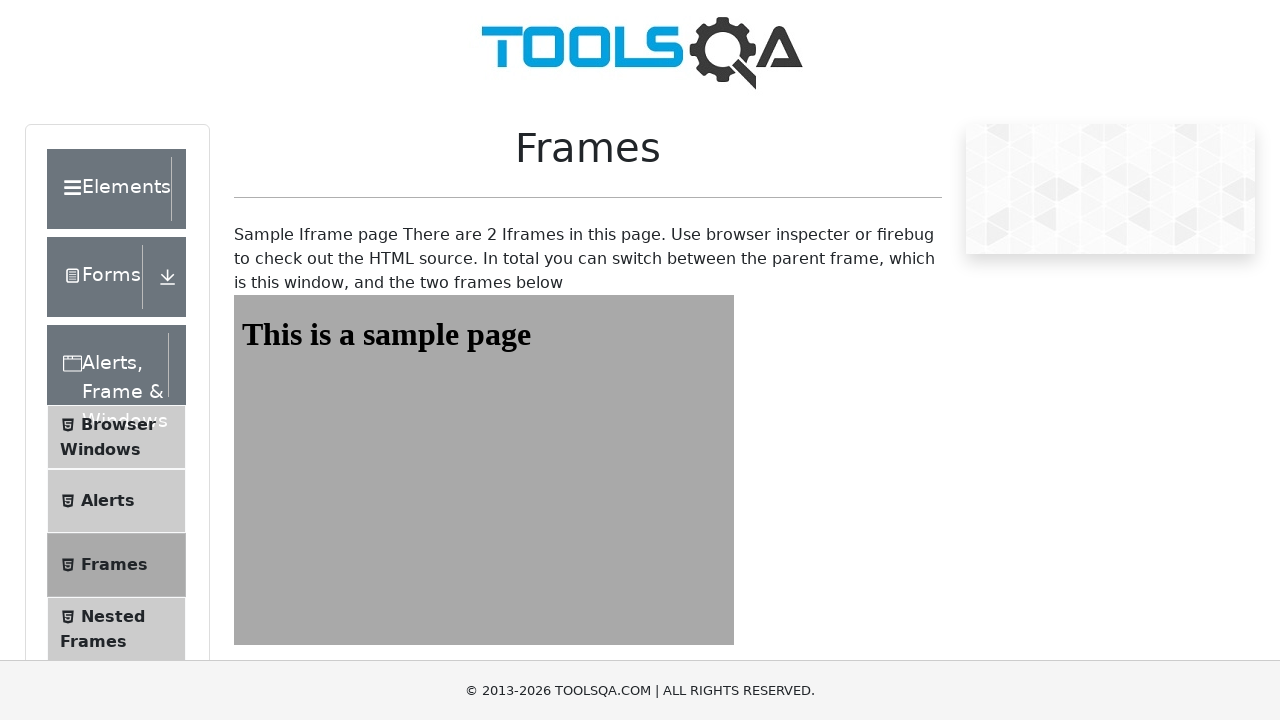

Located iframe with id 'frame1'
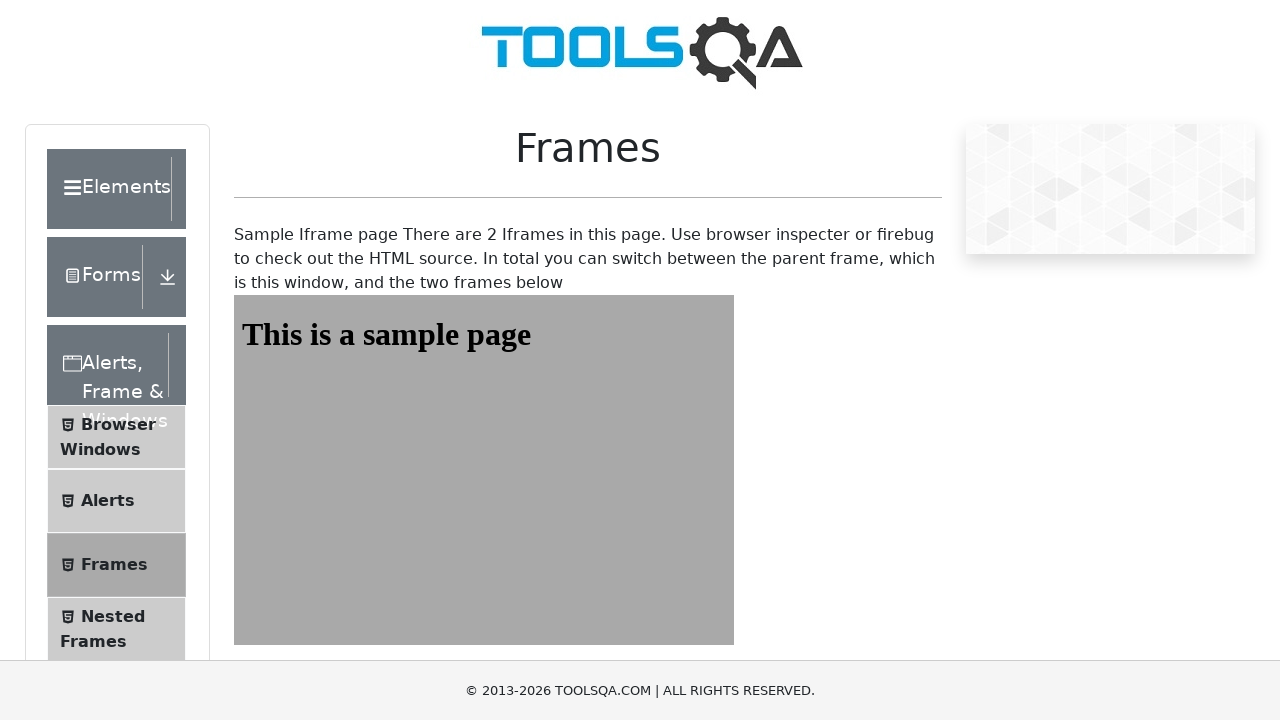

Retrieved text content from h1 element inside frame1
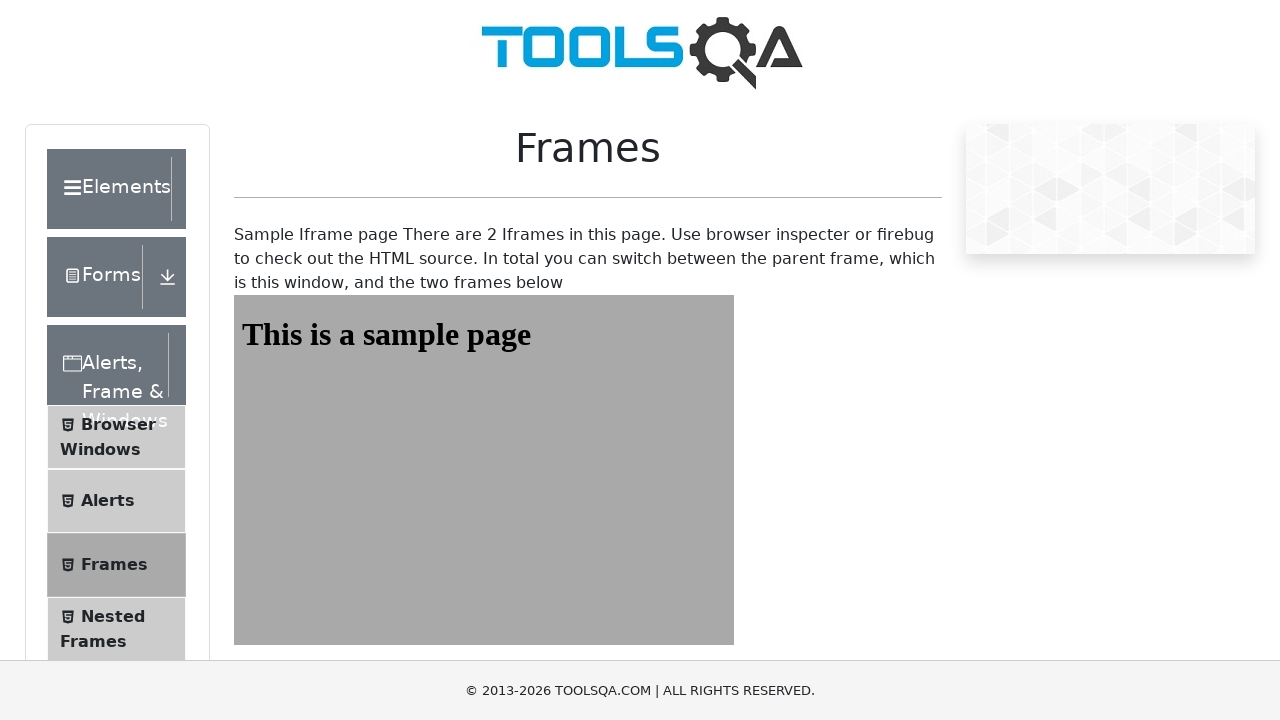

Switched back to main page and clicked header element at (109, 189) on div.header-text
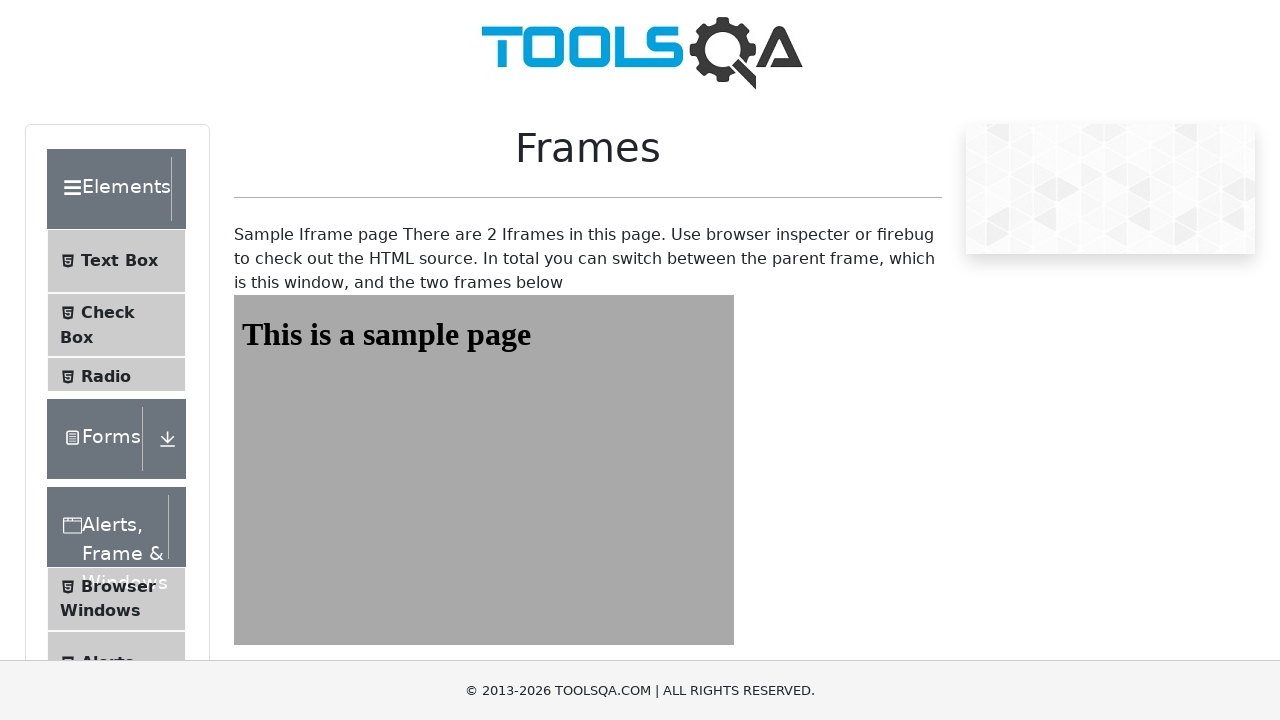

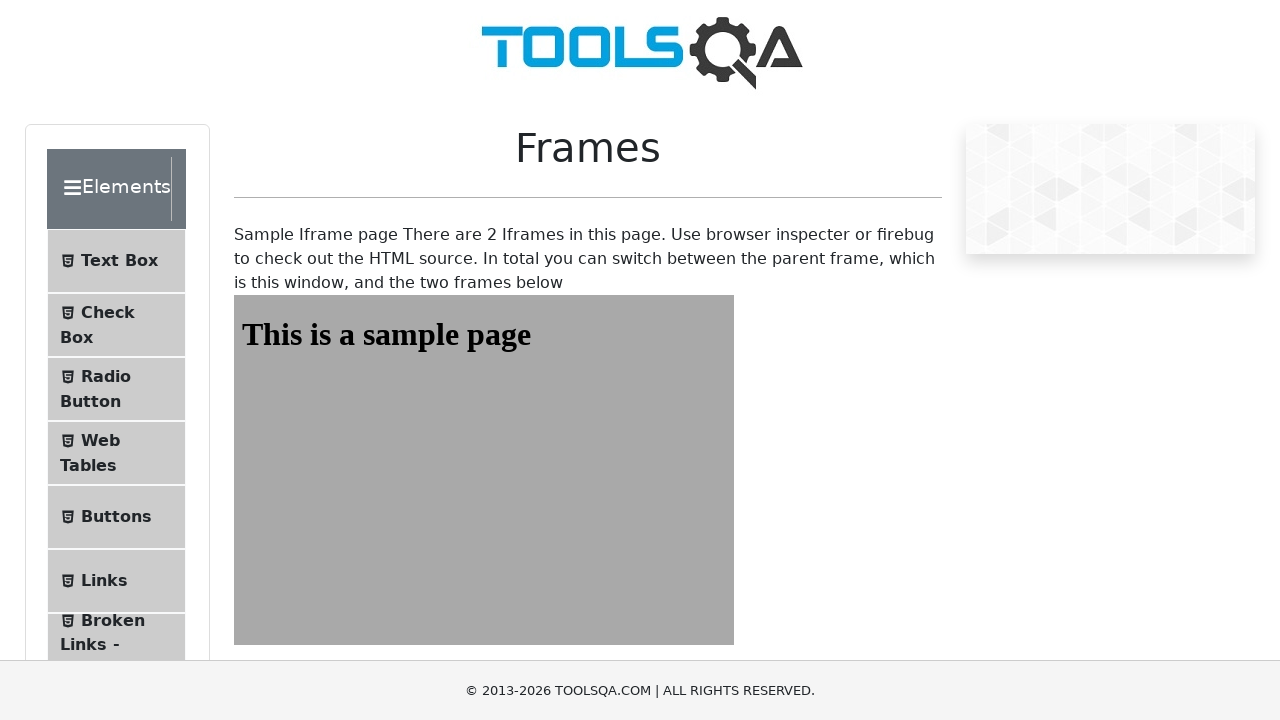